Tests the A/B Testing page by navigating from the homepage, clicking the A/B Testing link, and verifying the heading displays one of the expected A/B test variations.

Starting URL: https://the-internet.herokuapp.com/

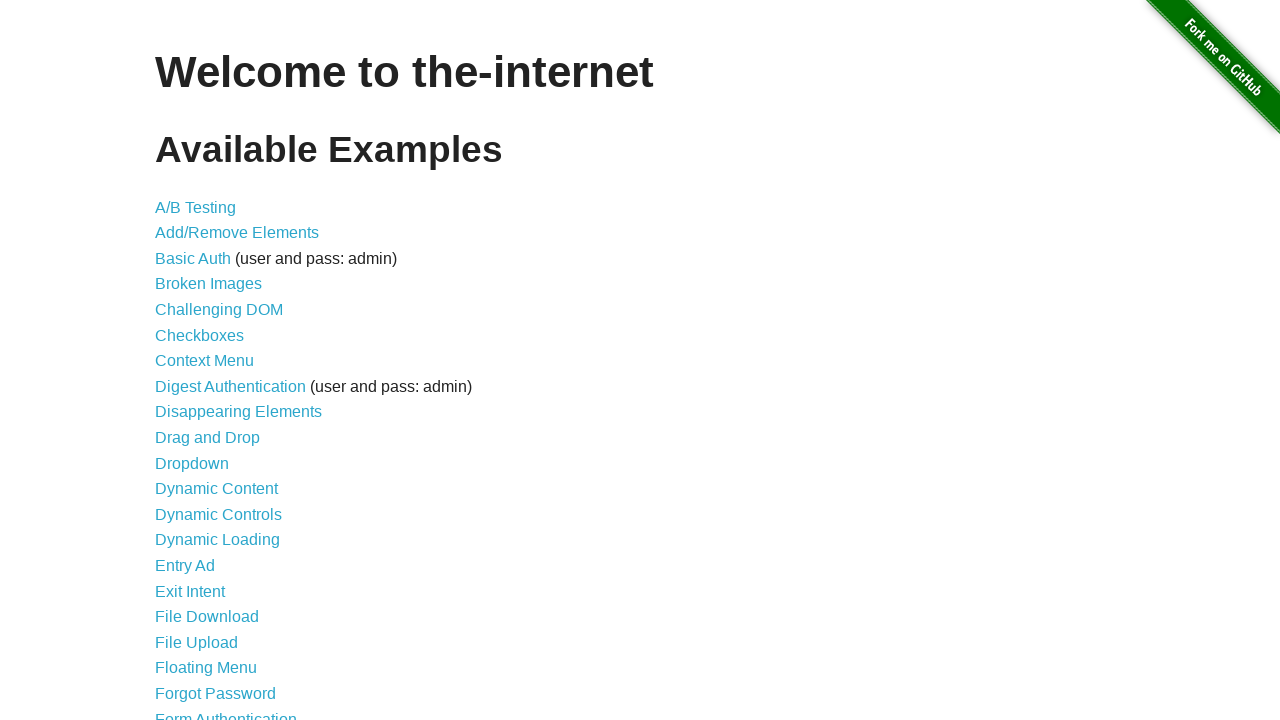

Verified homepage heading displays 'Welcome to the-internet'
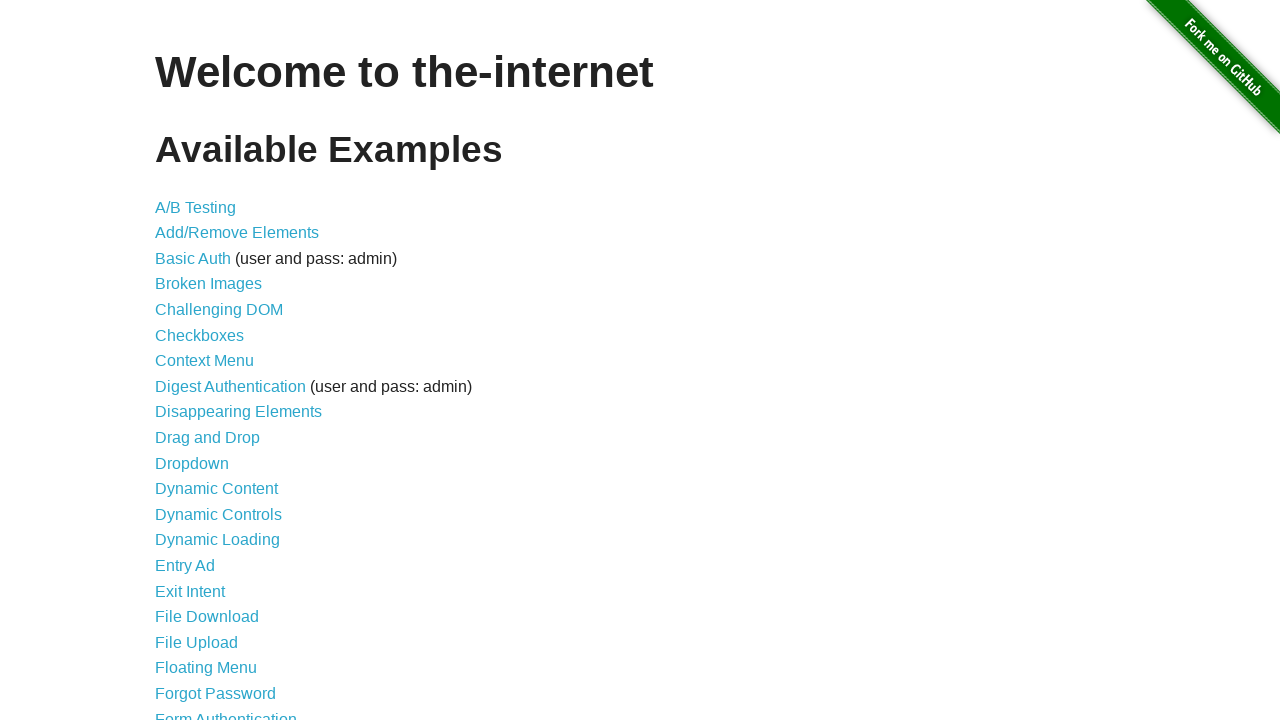

Clicked the A/B Testing link at (196, 207) on text=A/B Testing
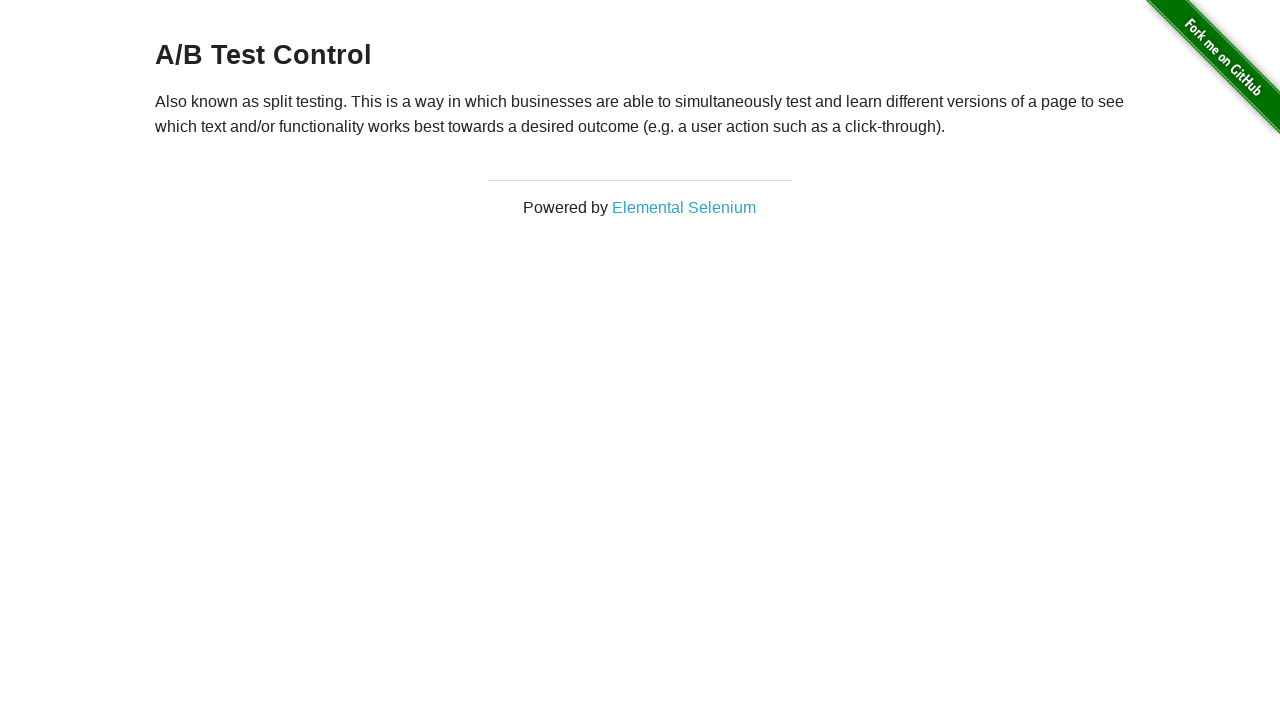

Retrieved h3 heading text from A/B Testing page
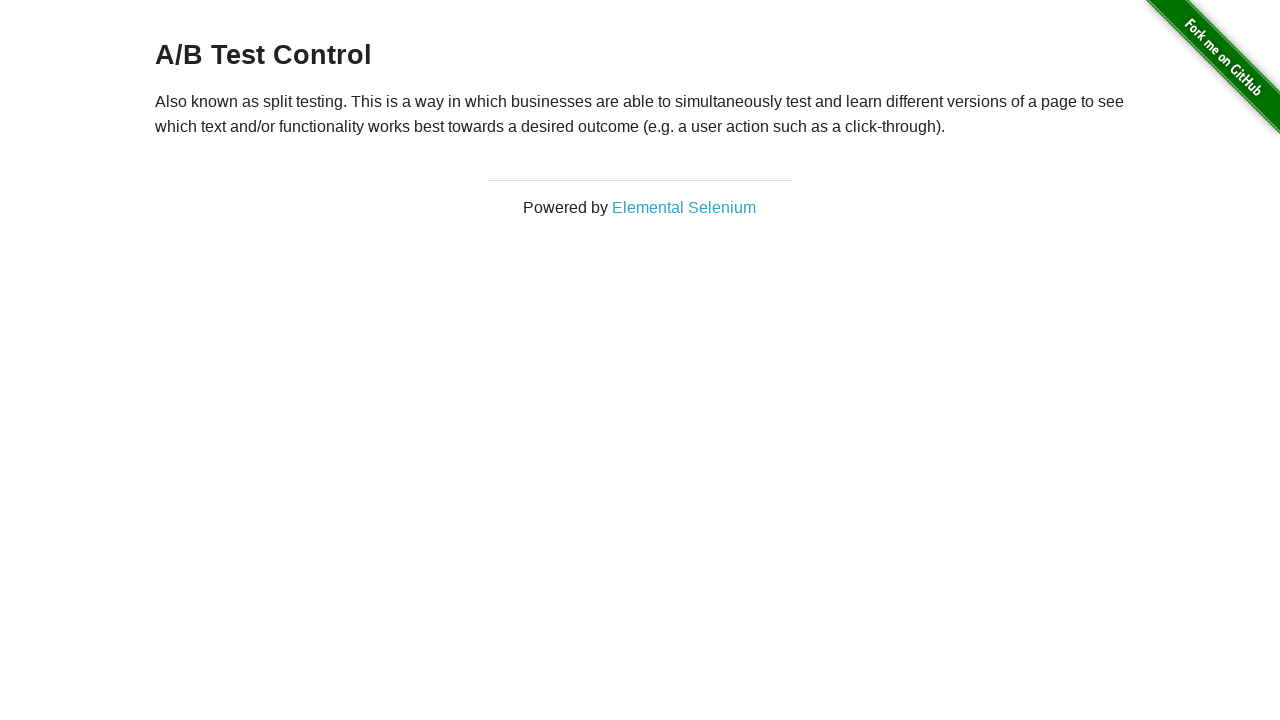

Verified h3 heading is one of the expected A/B test variations: 'A/B Test Control'
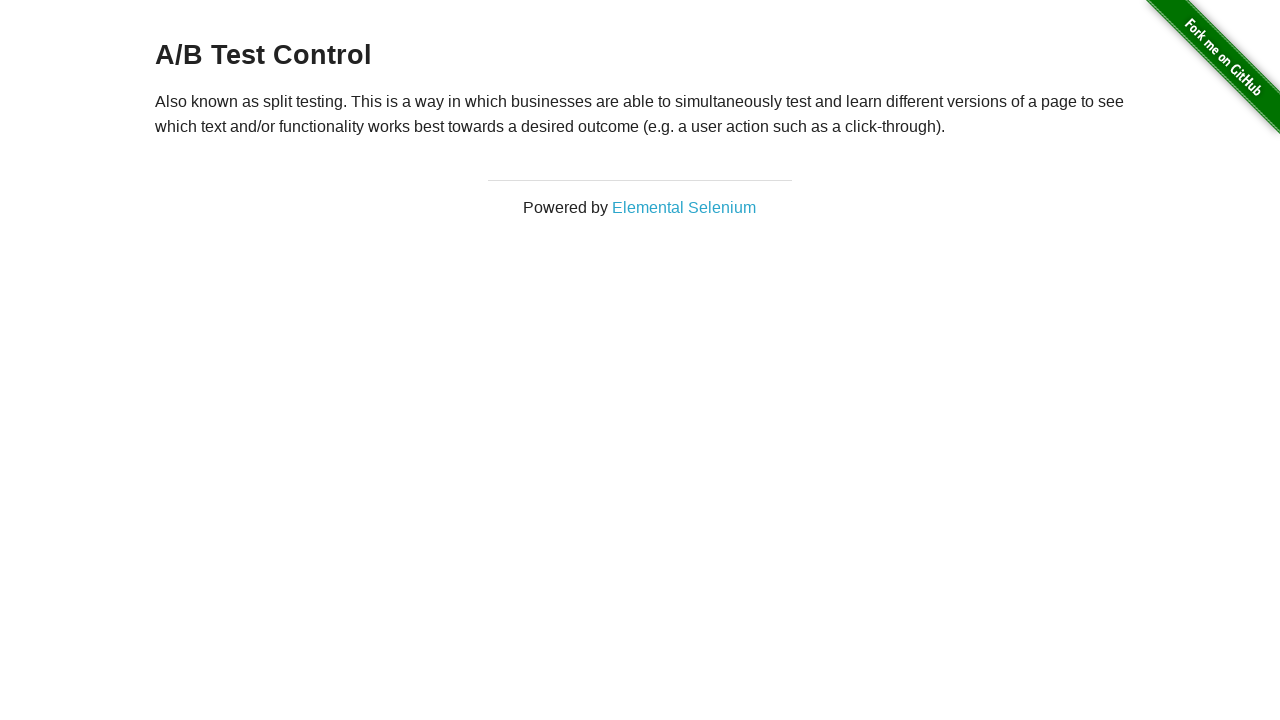

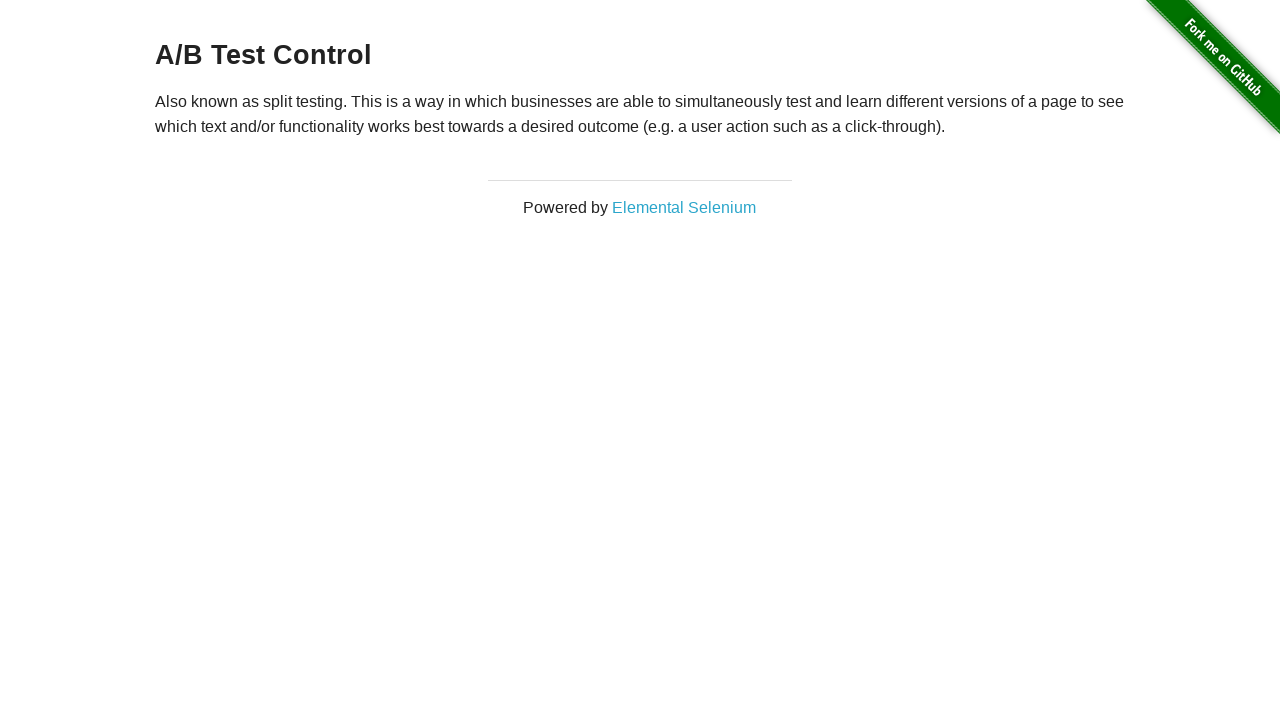